Tests that entering a number above 100 displays the correct error message "Number is too big"

Starting URL: https://kristinek.github.io/site/tasks/enter_a_number

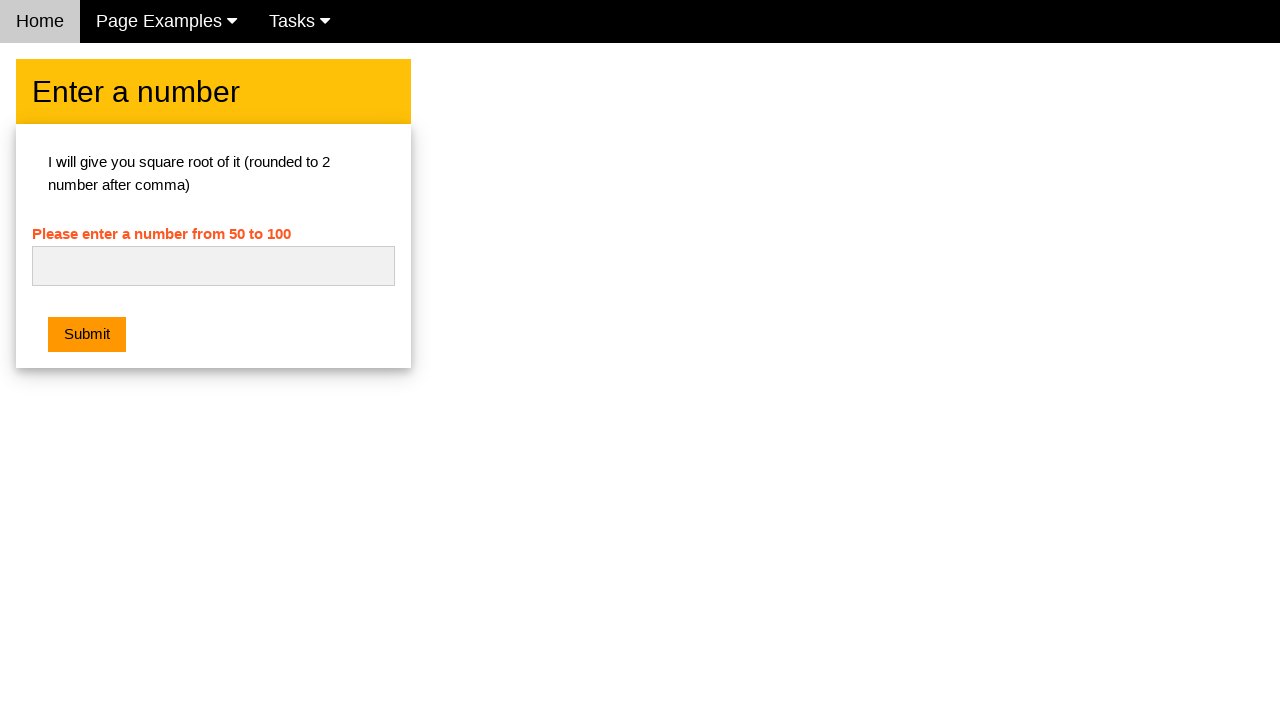

Navigated to the number entry task page
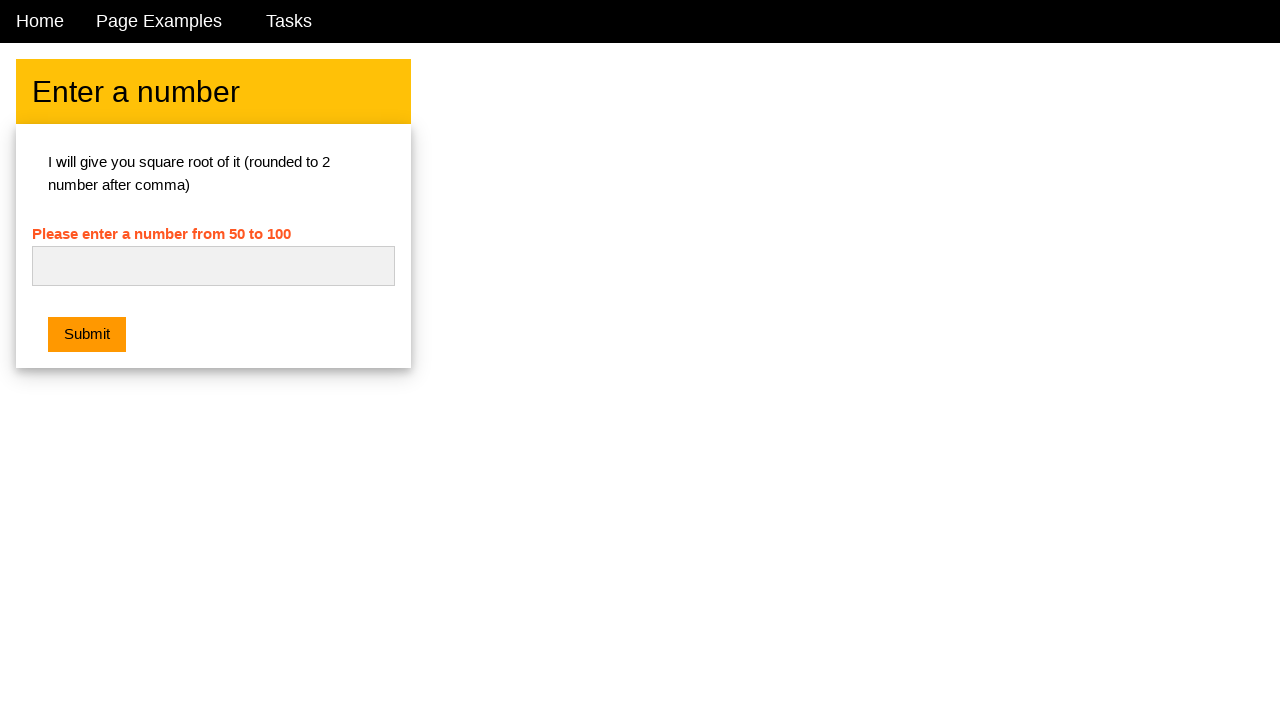

Entered number 101 (above 100) into the input field on #numb
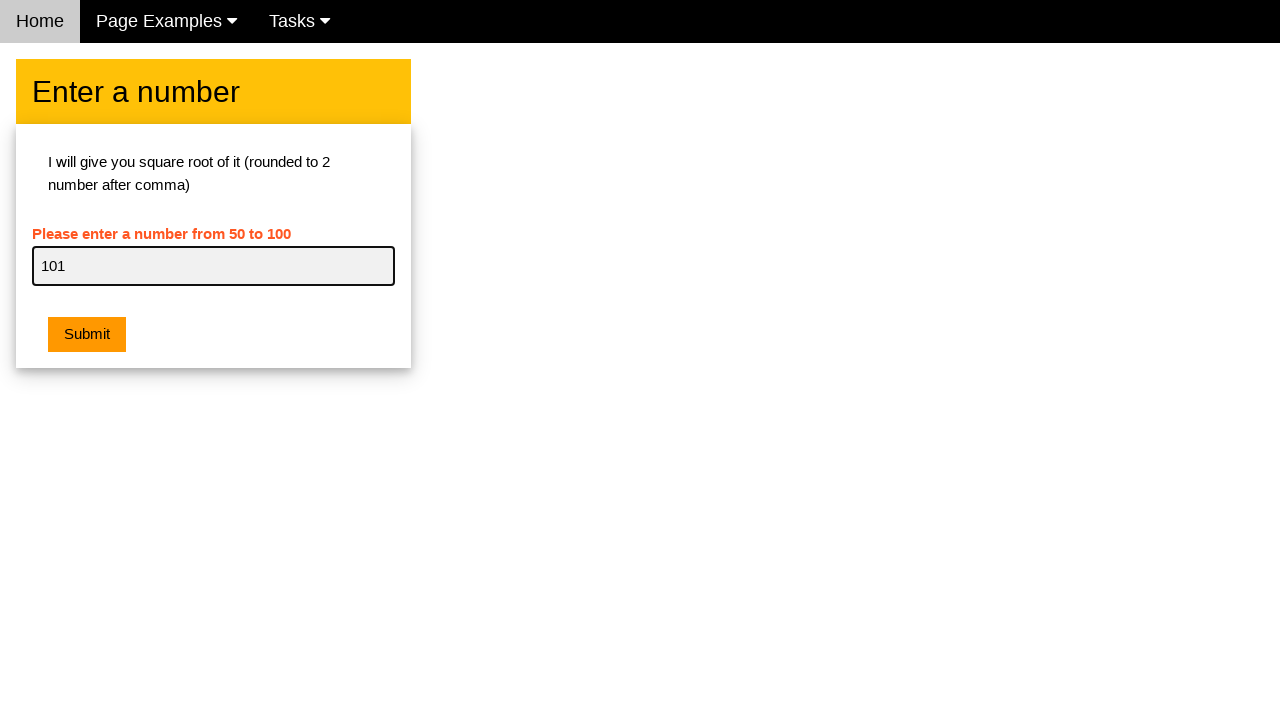

Clicked the submit button at (87, 335) on .w3-btn
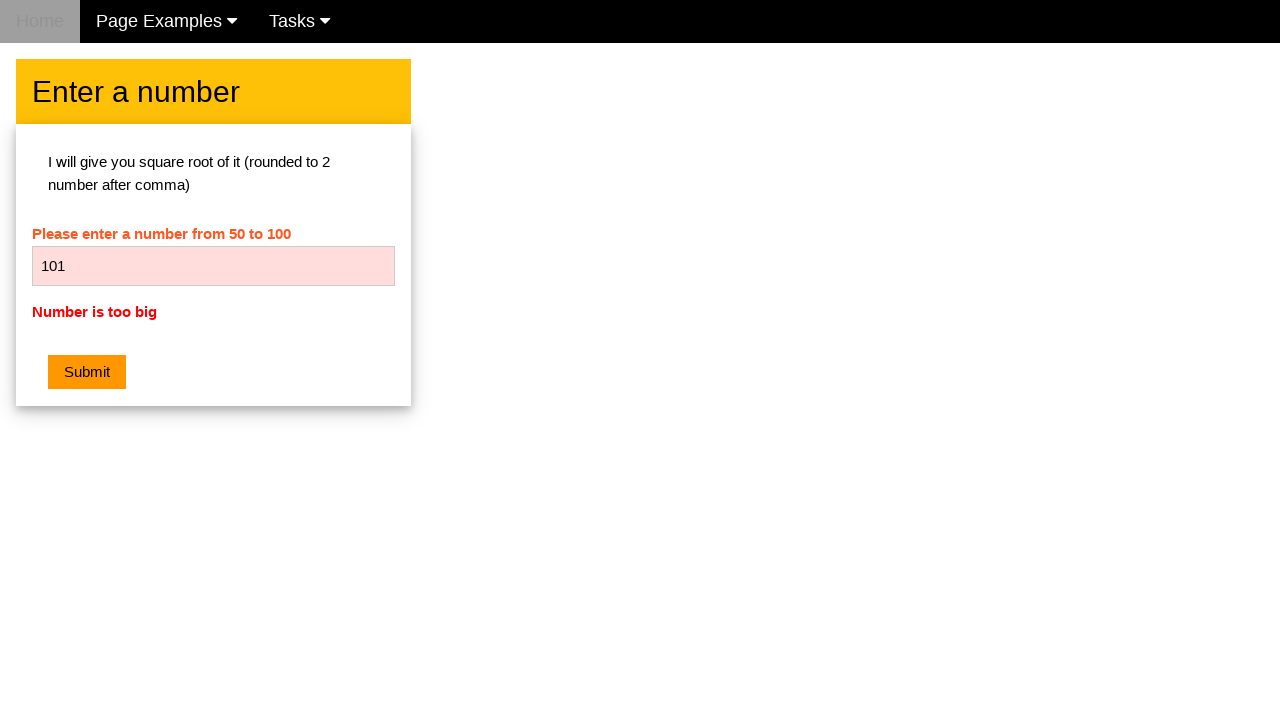

Located the error message element
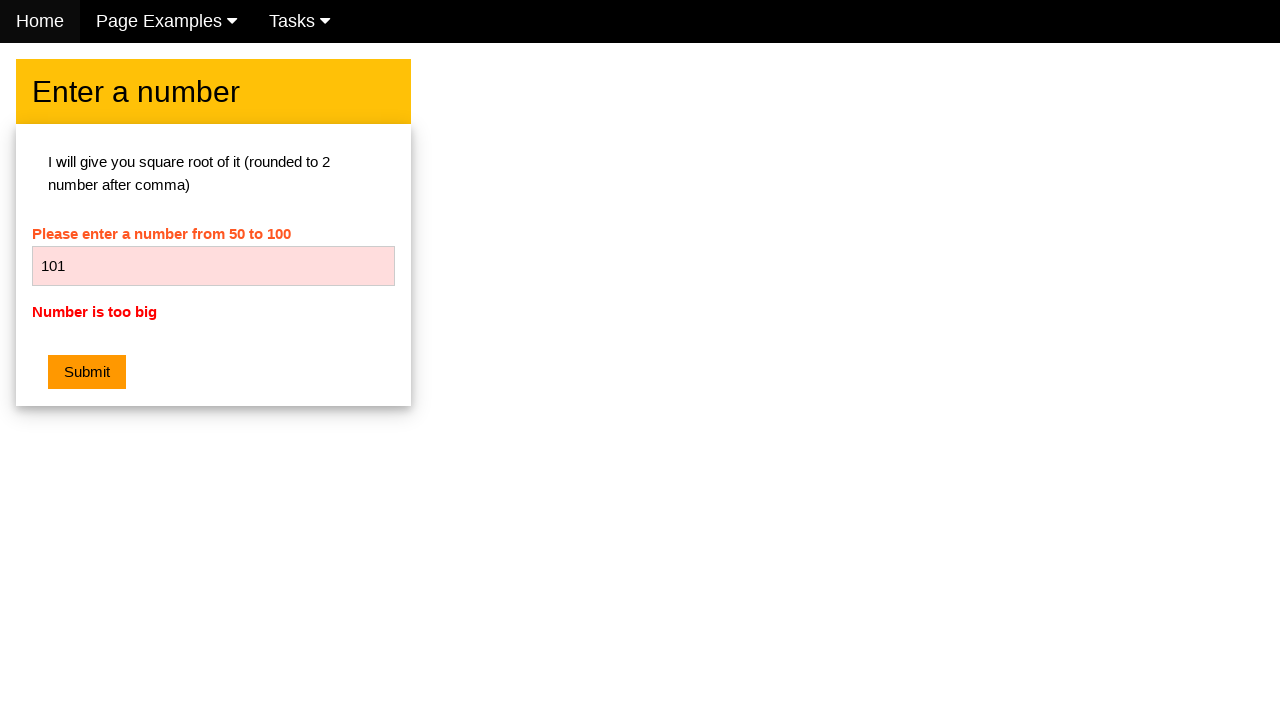

Verified error message displays 'Number is too big'
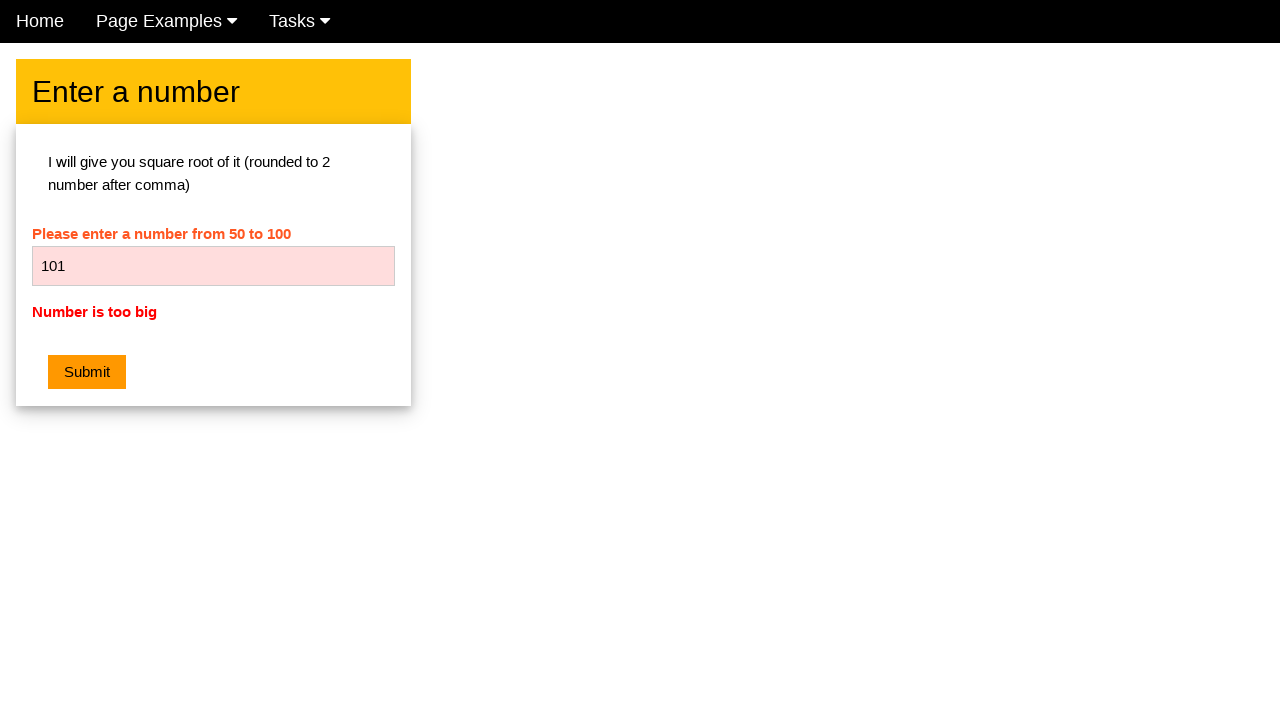

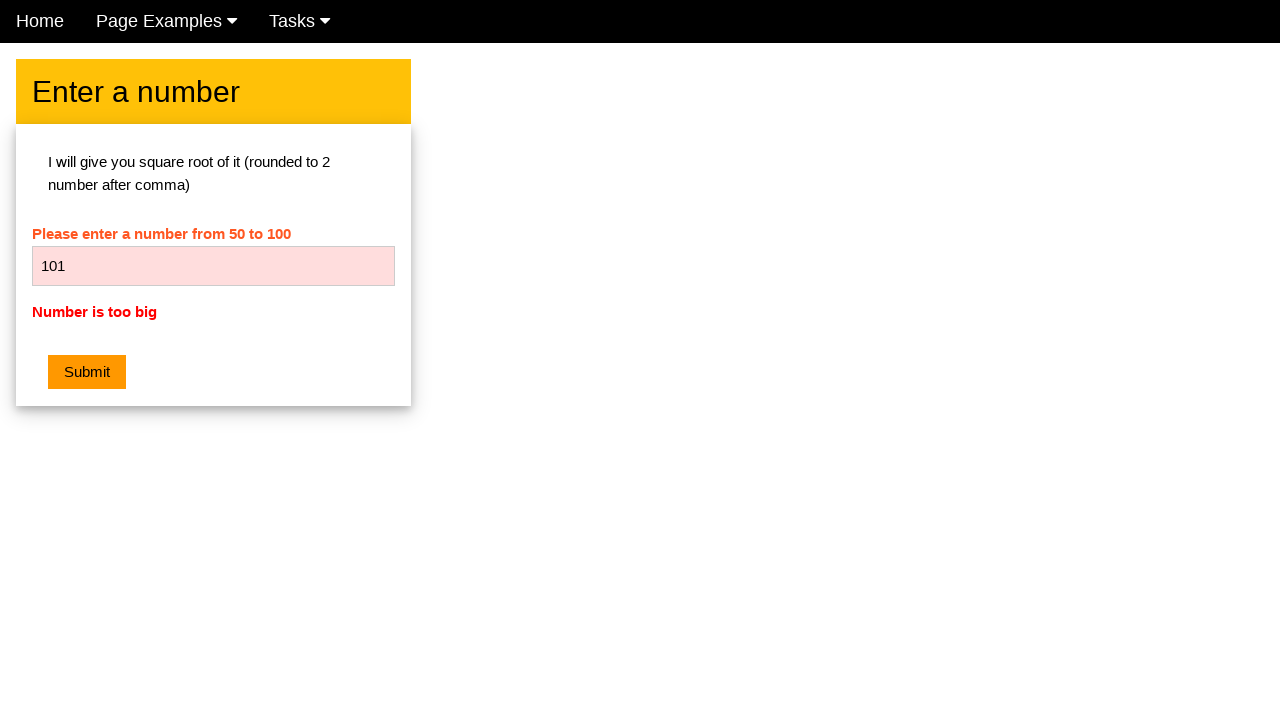